Navigates to a Zara product page and locates the main product image element

Starting URL: https://www.zara.com/es/en/bear-print-sweatshirt-p02511601.html

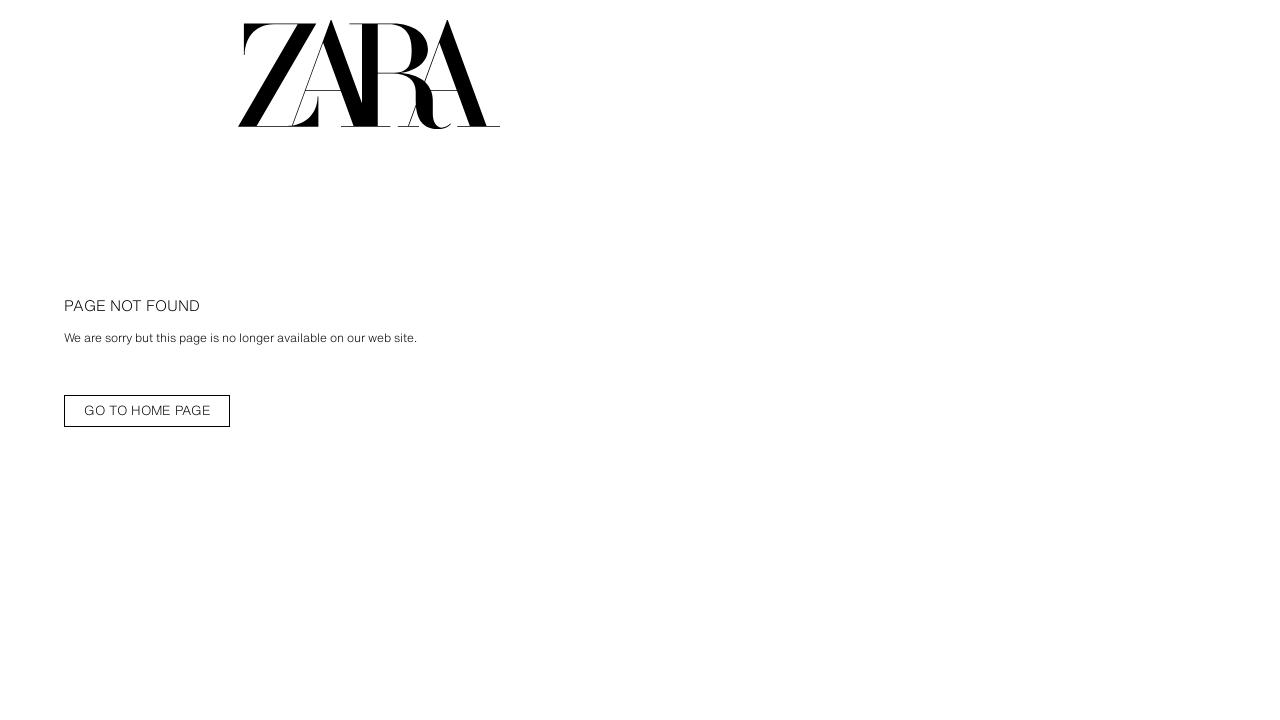

Navigated to Zara bear print sweatshirt product page
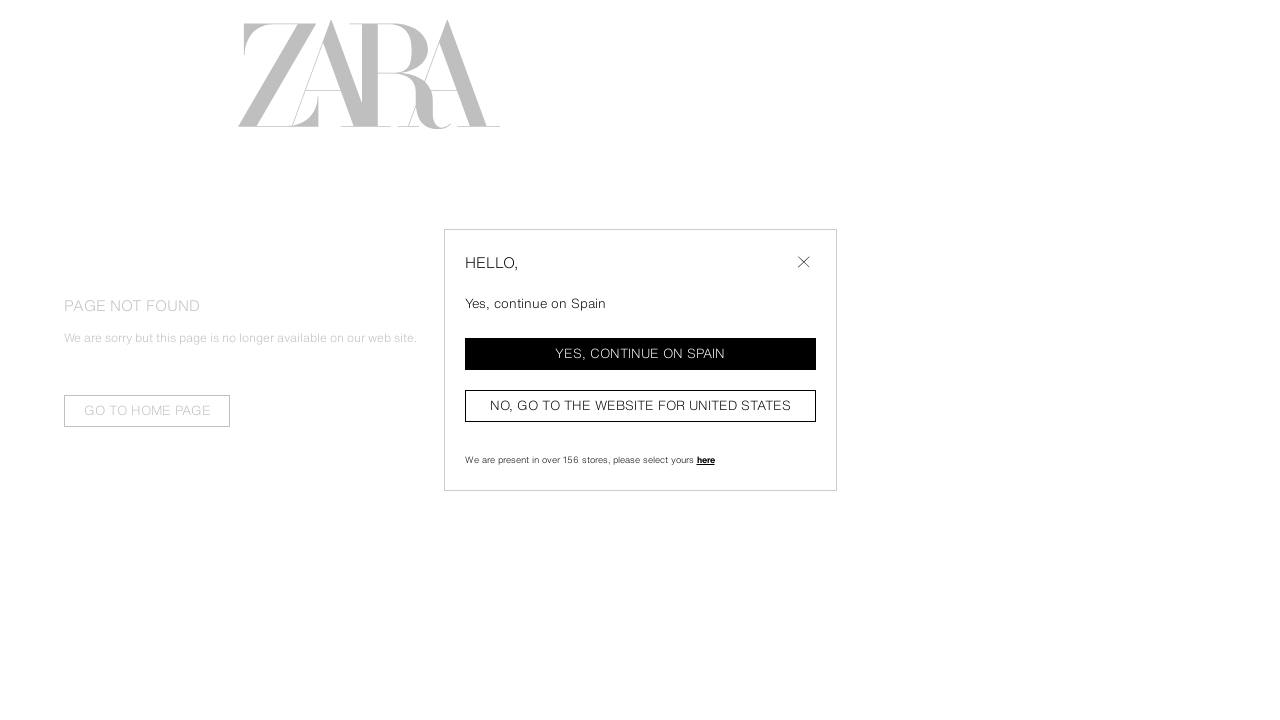

Failed to locate product image
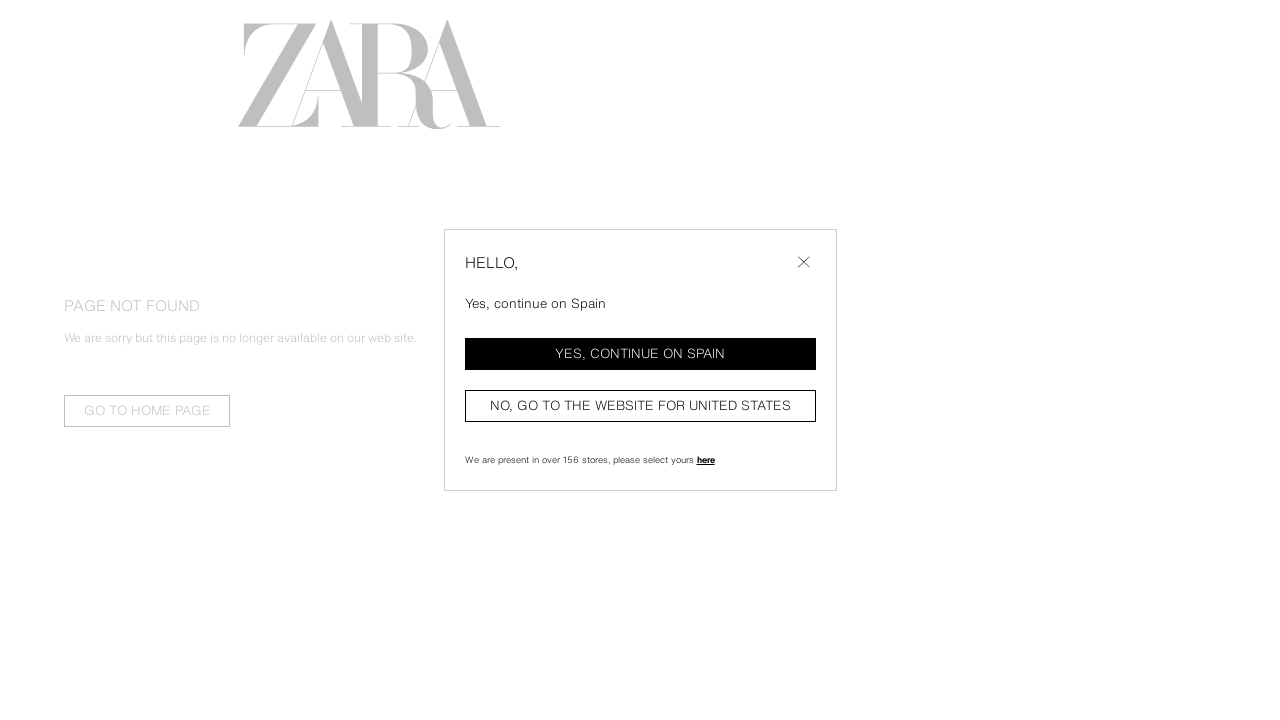

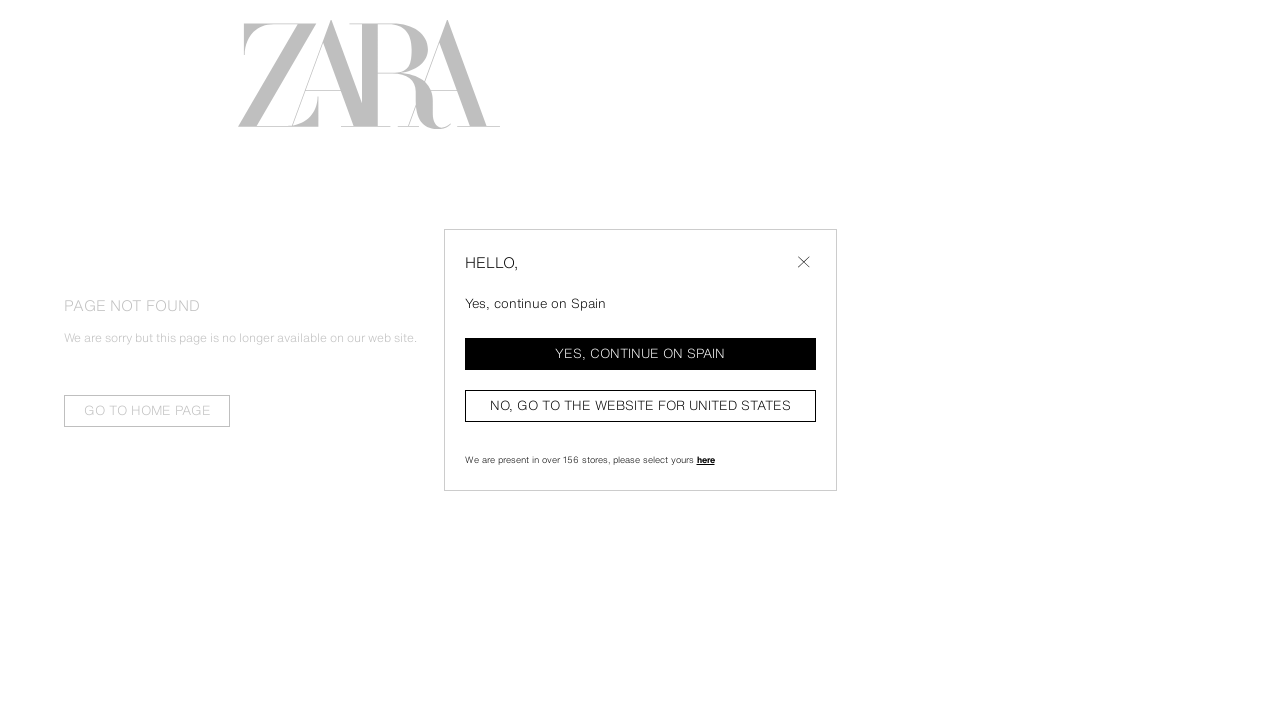